Tests that new todo items are appended to the bottom of the list by creating 3 items

Starting URL: https://demo.playwright.dev/todomvc

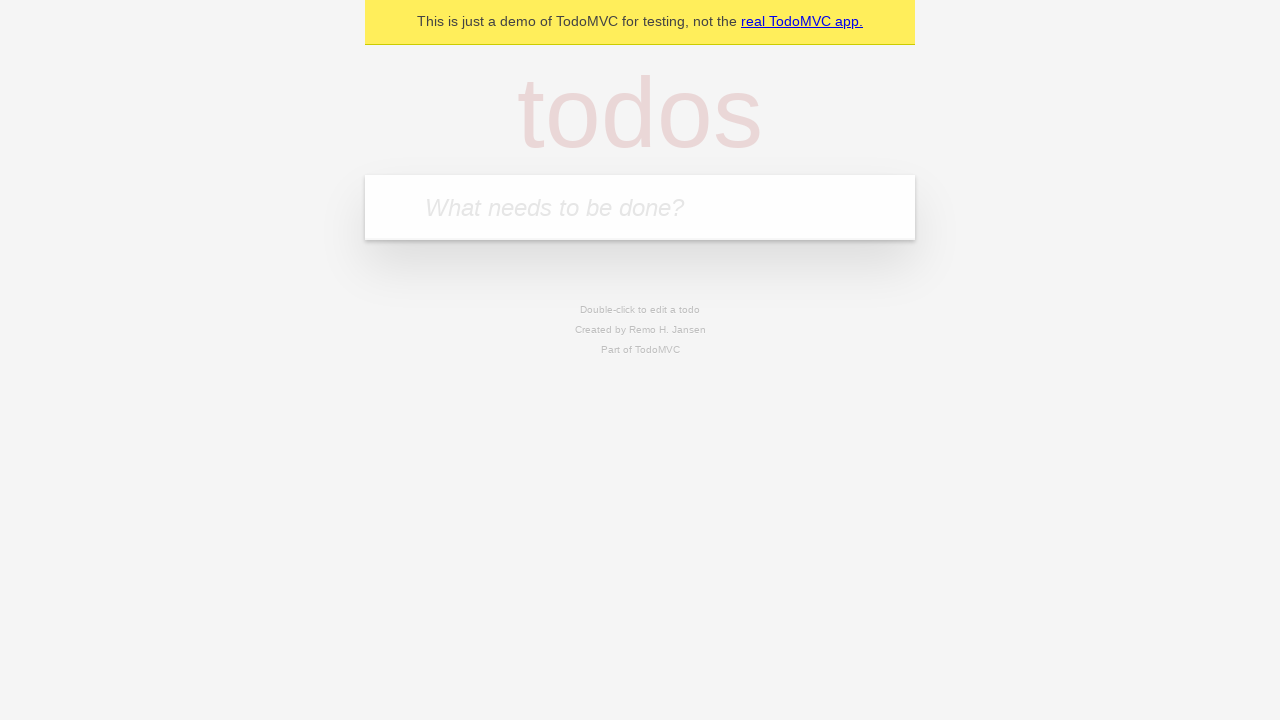

Filled todo input with 'buy some cheese' on internal:attr=[placeholder="What needs to be done?"i]
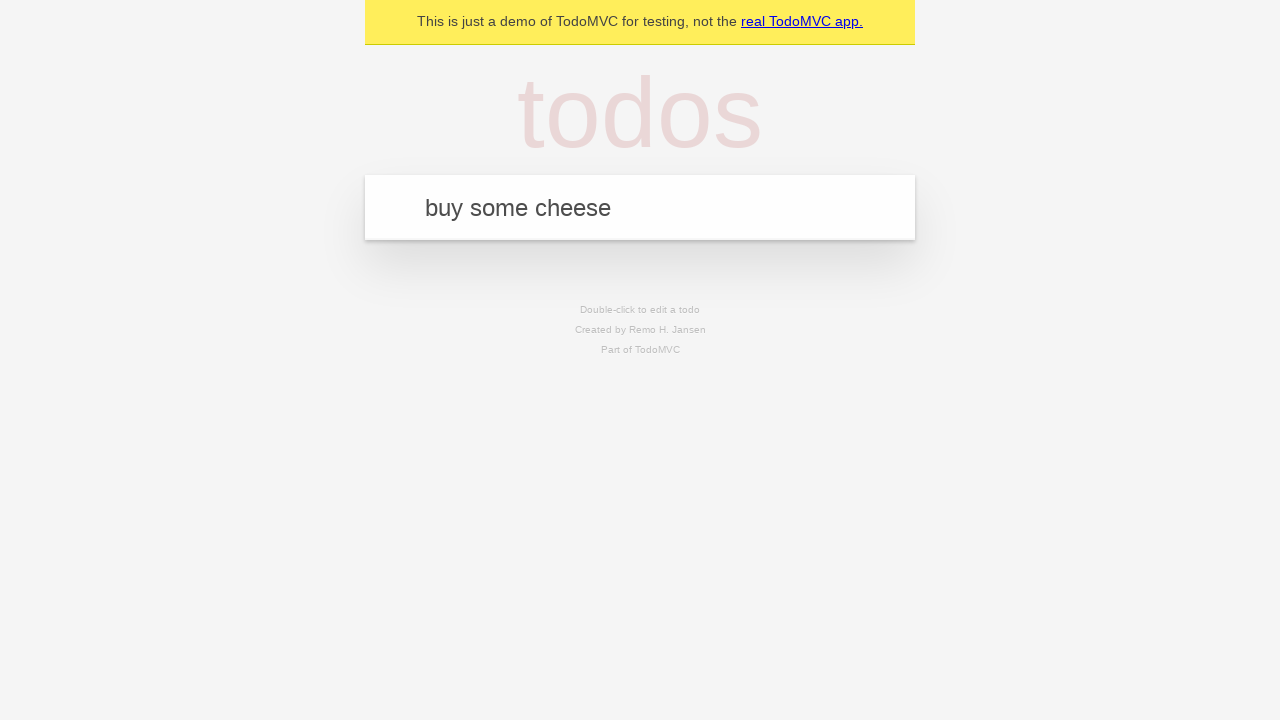

Pressed Enter to create first todo item on internal:attr=[placeholder="What needs to be done?"i]
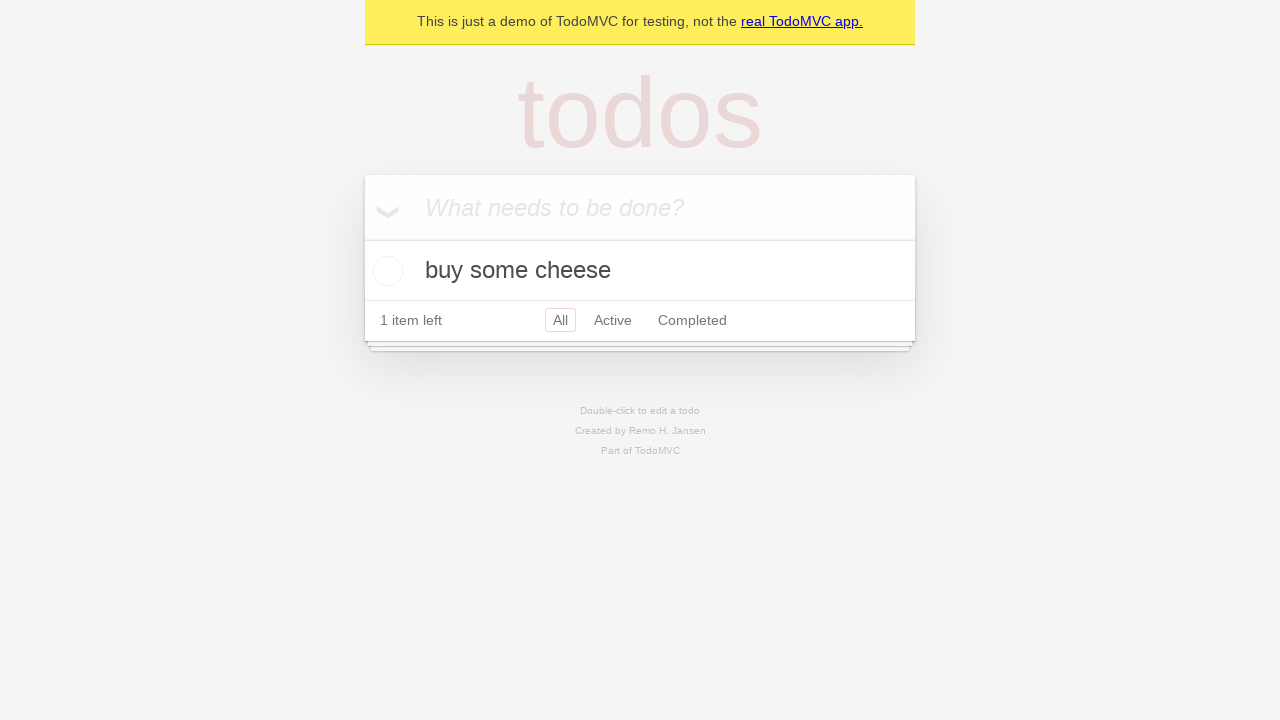

Filled todo input with 'feed the cat' on internal:attr=[placeholder="What needs to be done?"i]
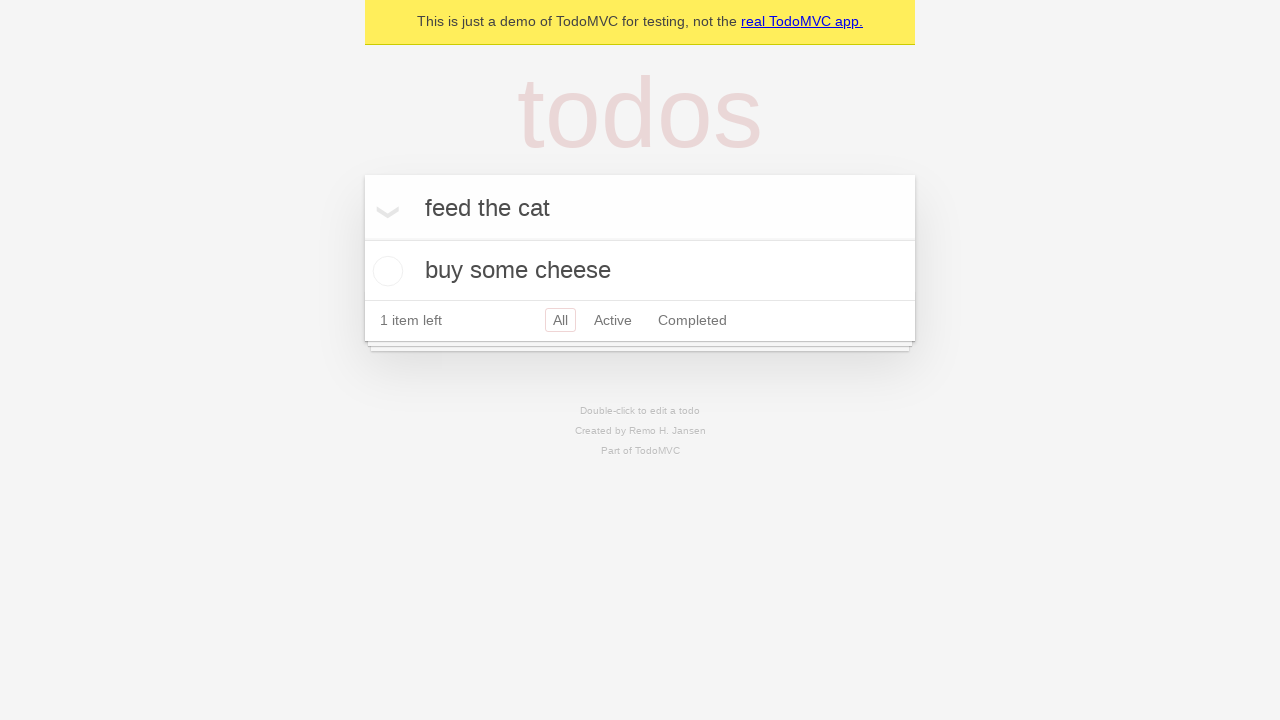

Pressed Enter to create second todo item on internal:attr=[placeholder="What needs to be done?"i]
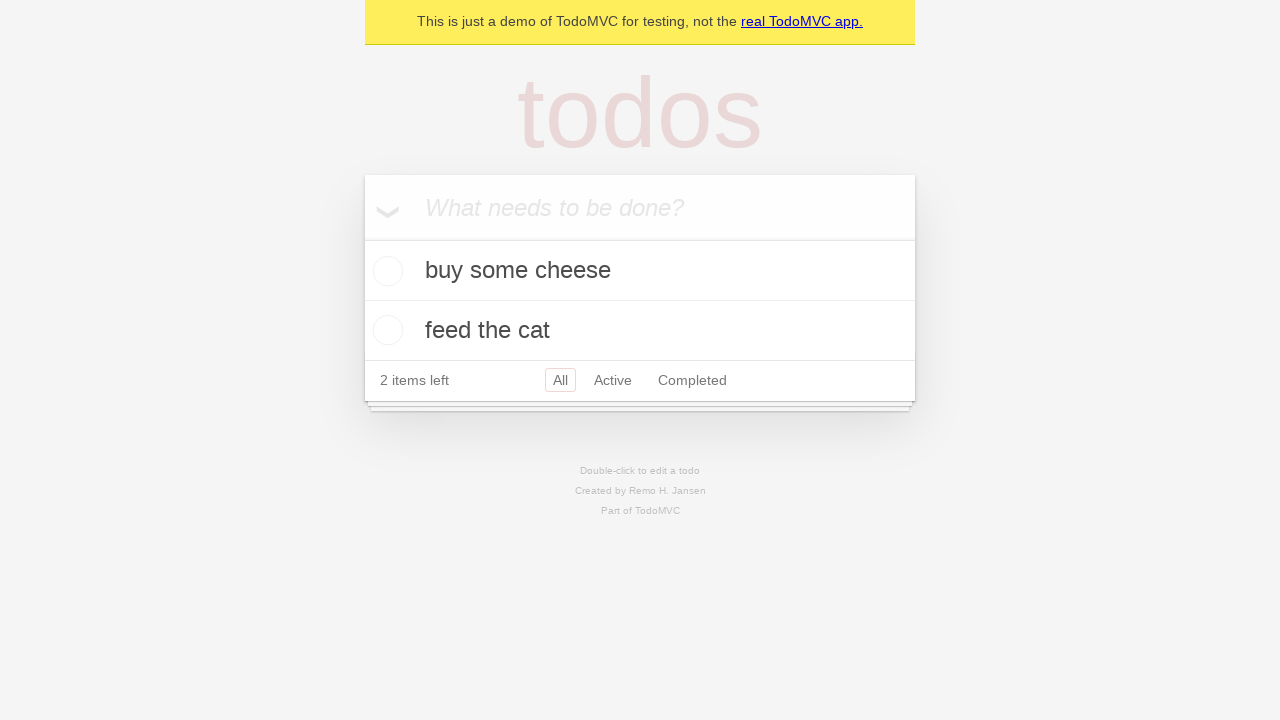

Filled todo input with 'book a doctors appointment' on internal:attr=[placeholder="What needs to be done?"i]
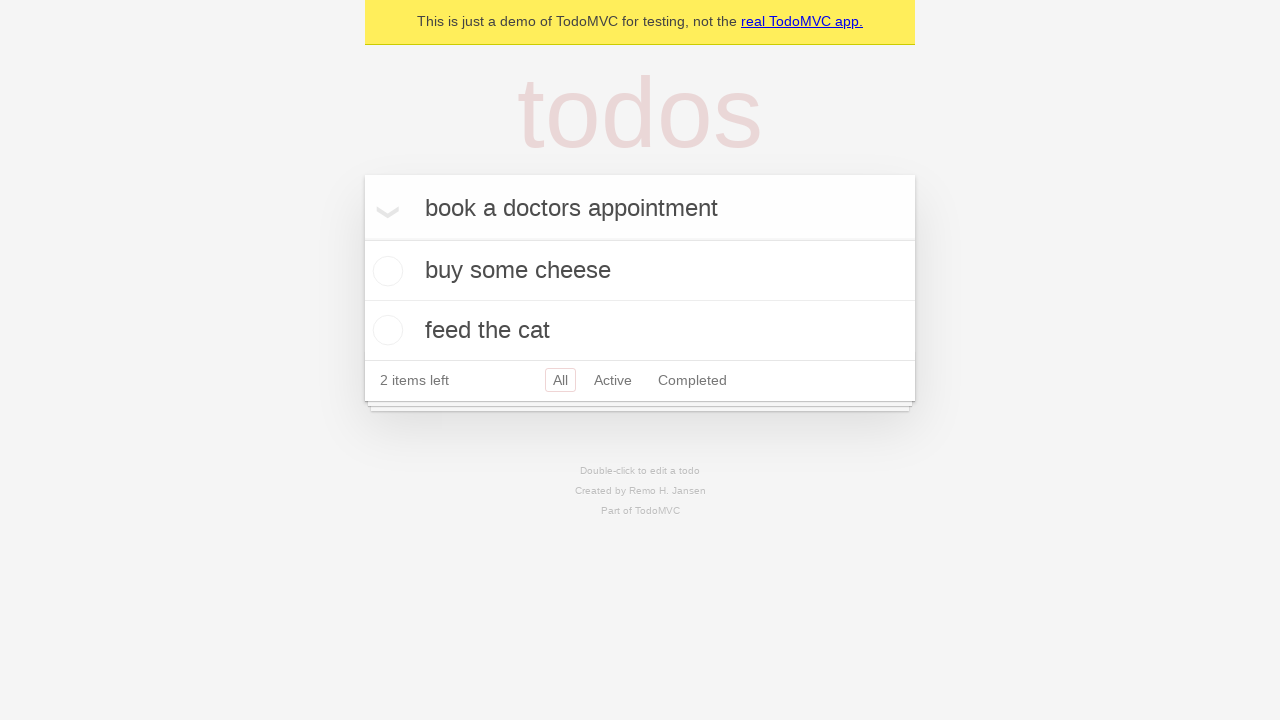

Pressed Enter to create third todo item on internal:attr=[placeholder="What needs to be done?"i]
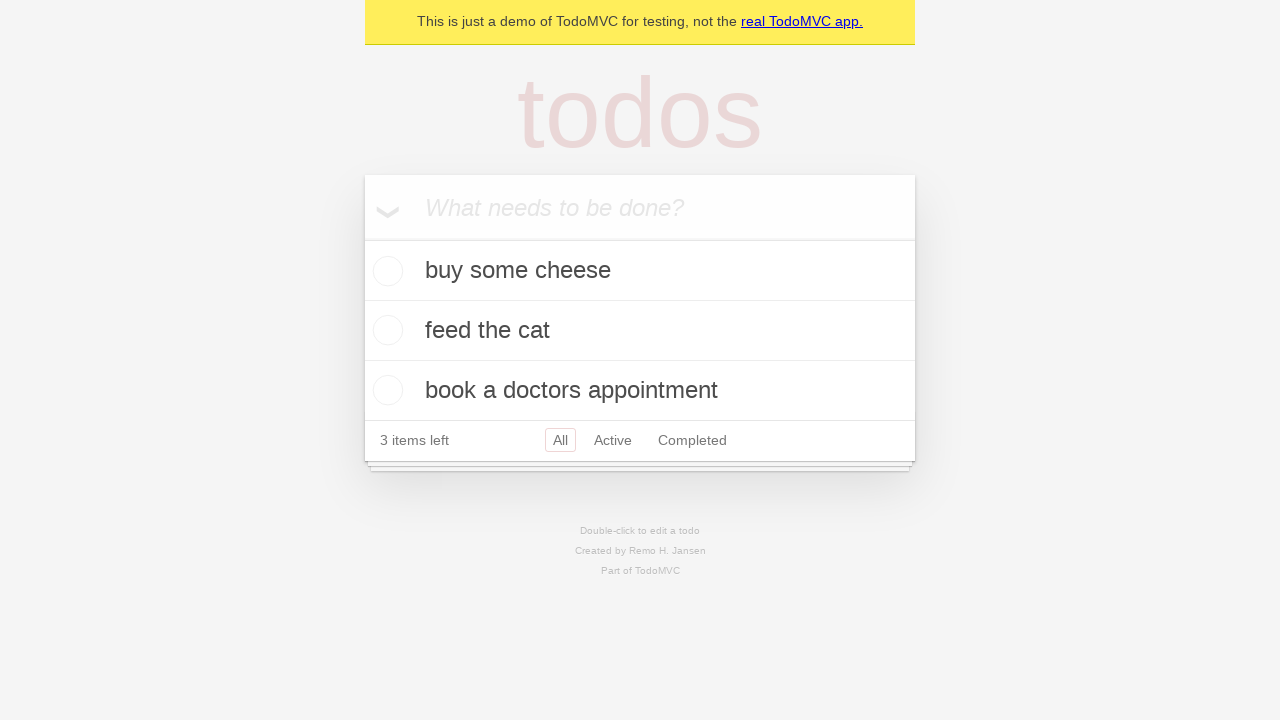

Verified all 3 todo items were created and counter shows '3 items left'
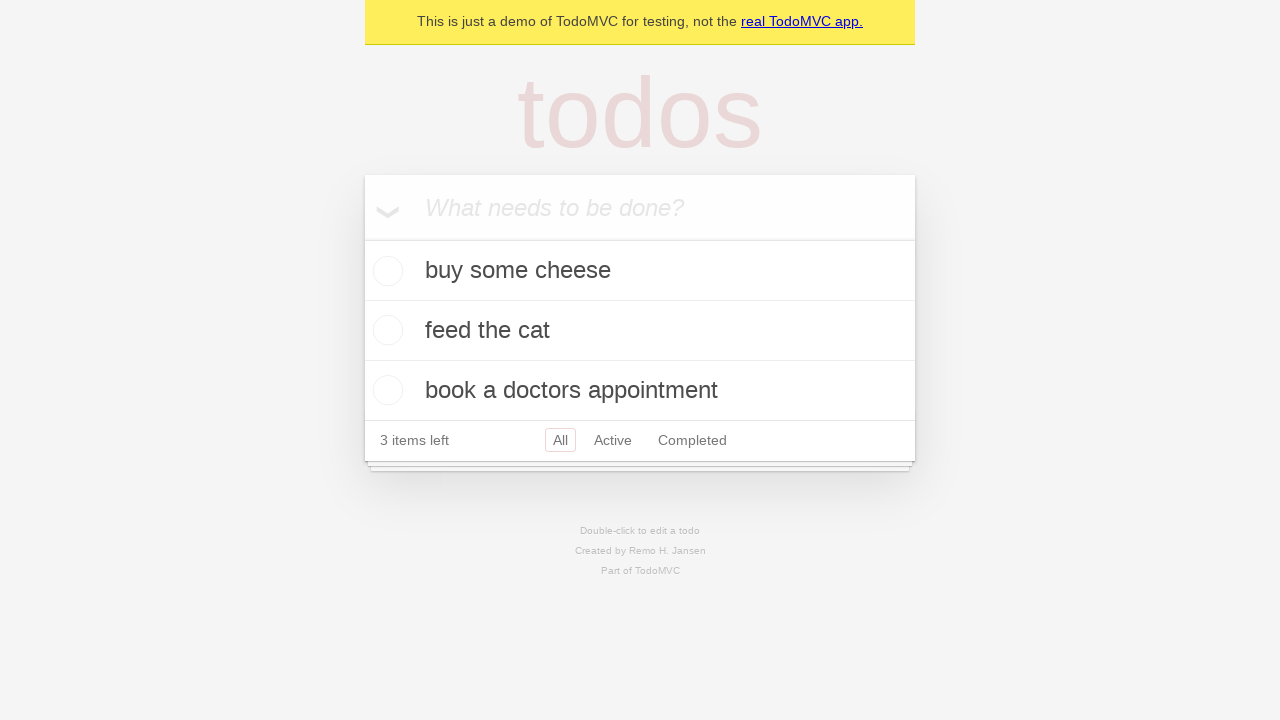

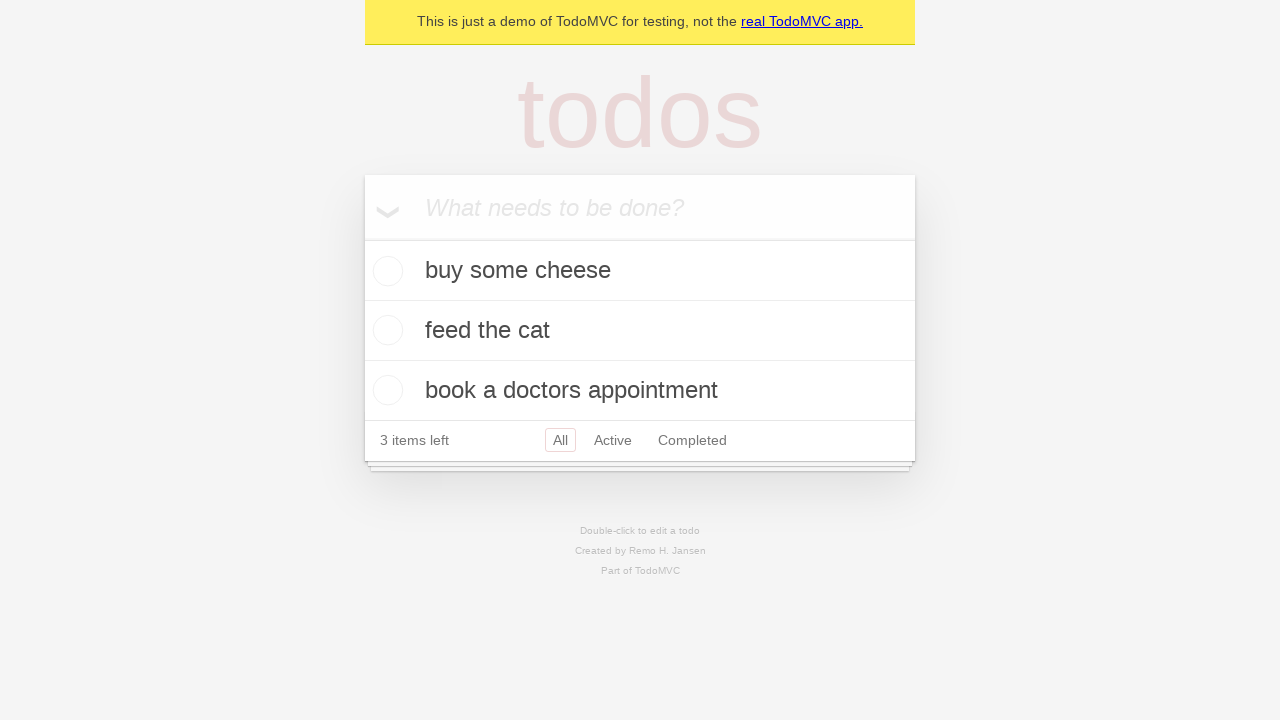